Tests checkbox and radio button interactions on a form by selecting hobbies checkboxes and gender radio button

Starting URL: https://demoqa.com/automation-practice-form

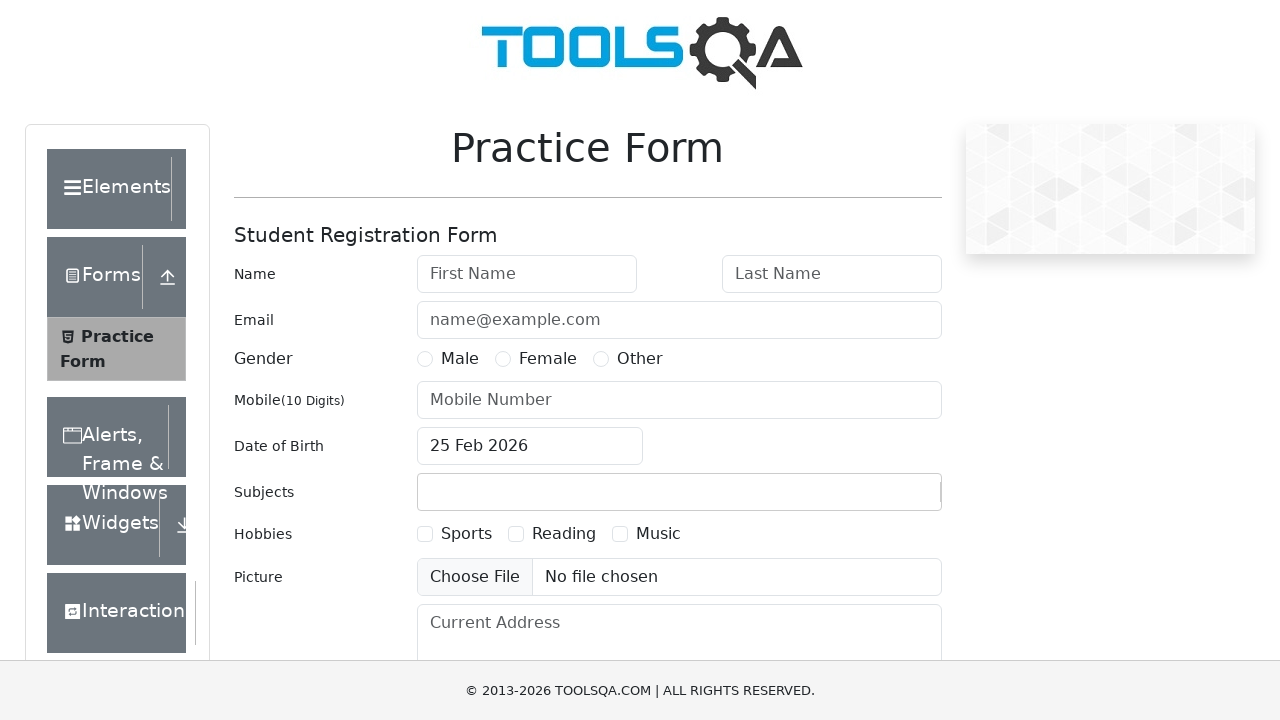

Clicked Sports checkbox at (466, 534) on [for='hobbies-checkbox-1']
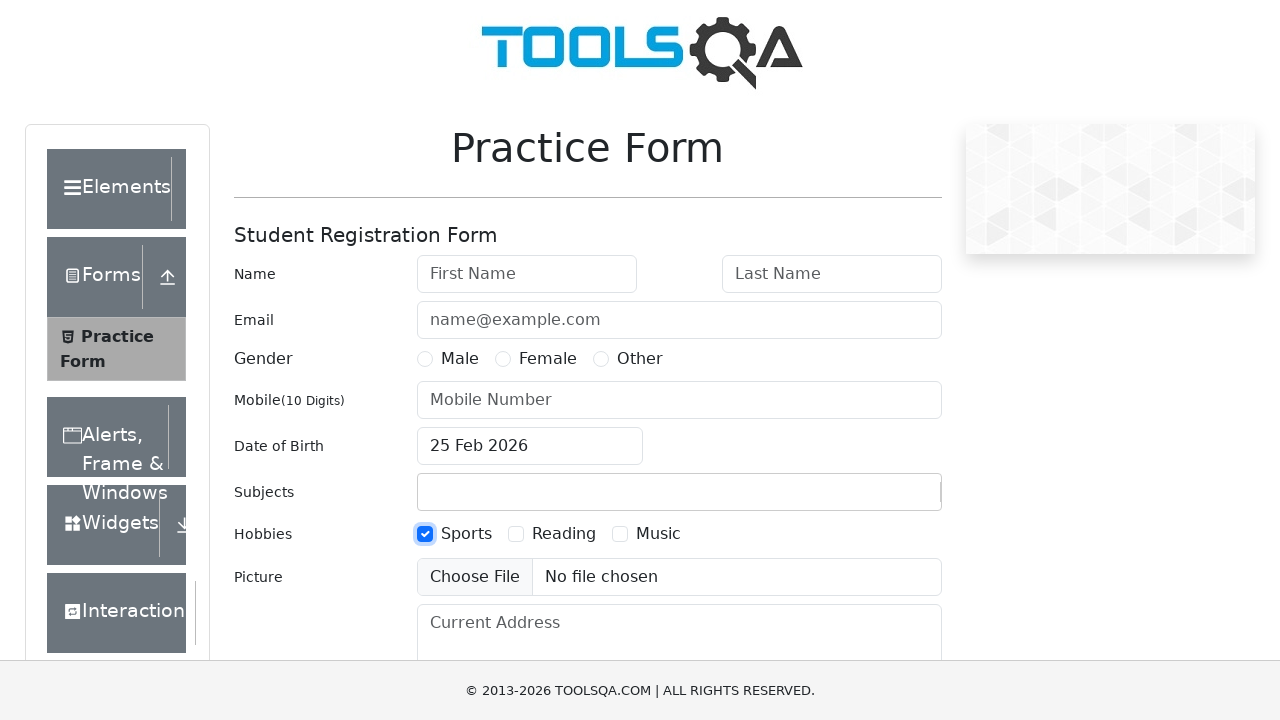

Clicked Reading checkbox at (564, 534) on [for='hobbies-checkbox-2']
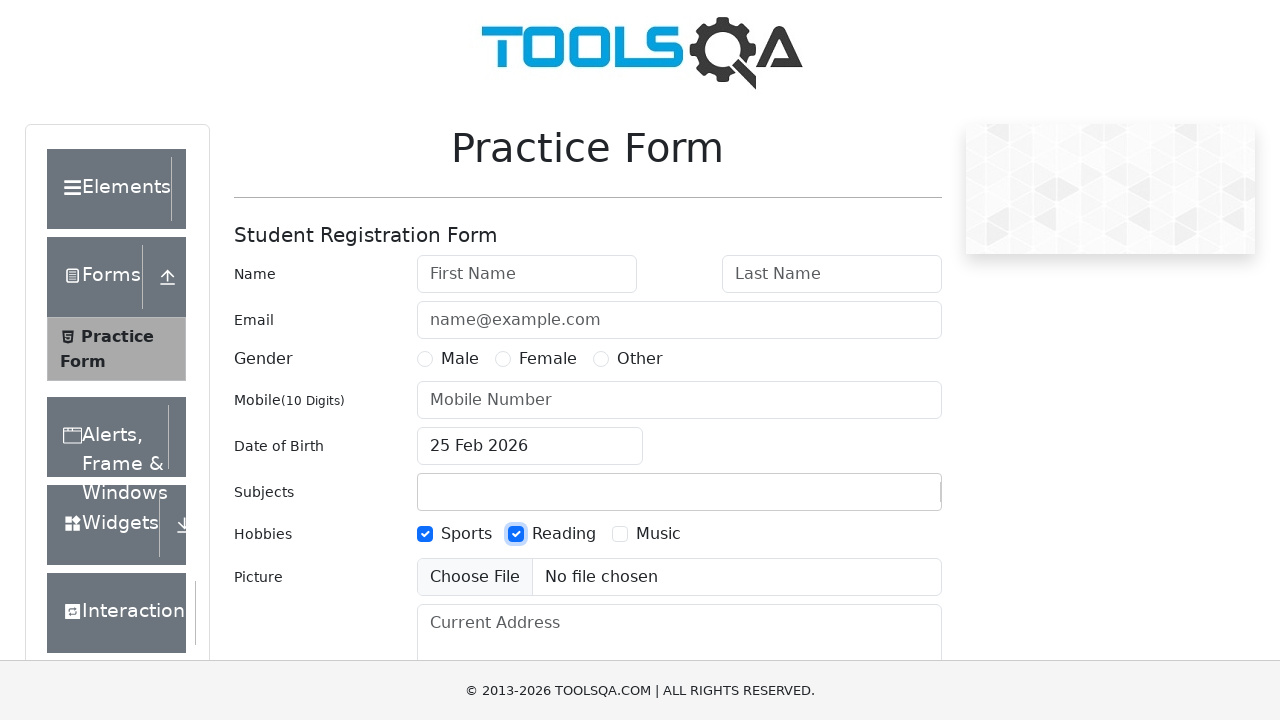

Clicked Female radio button at (503, 359) on #gender-radio-2
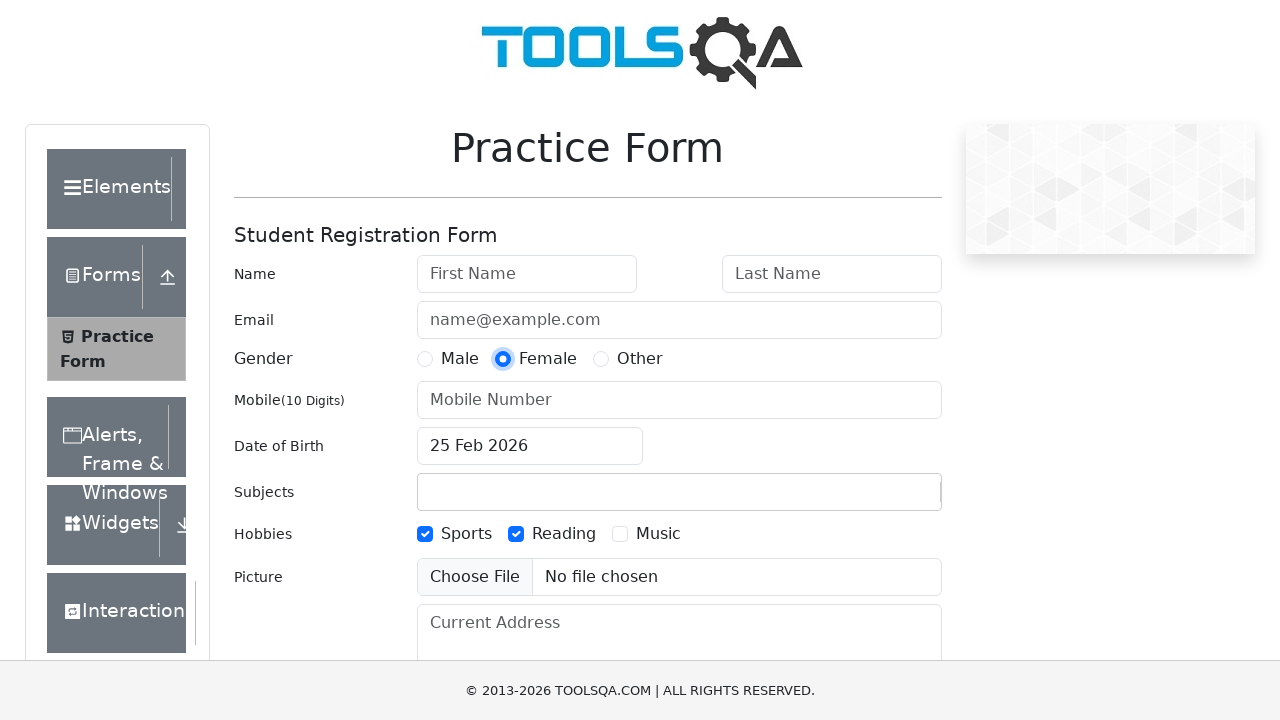

Located Music checkbox element
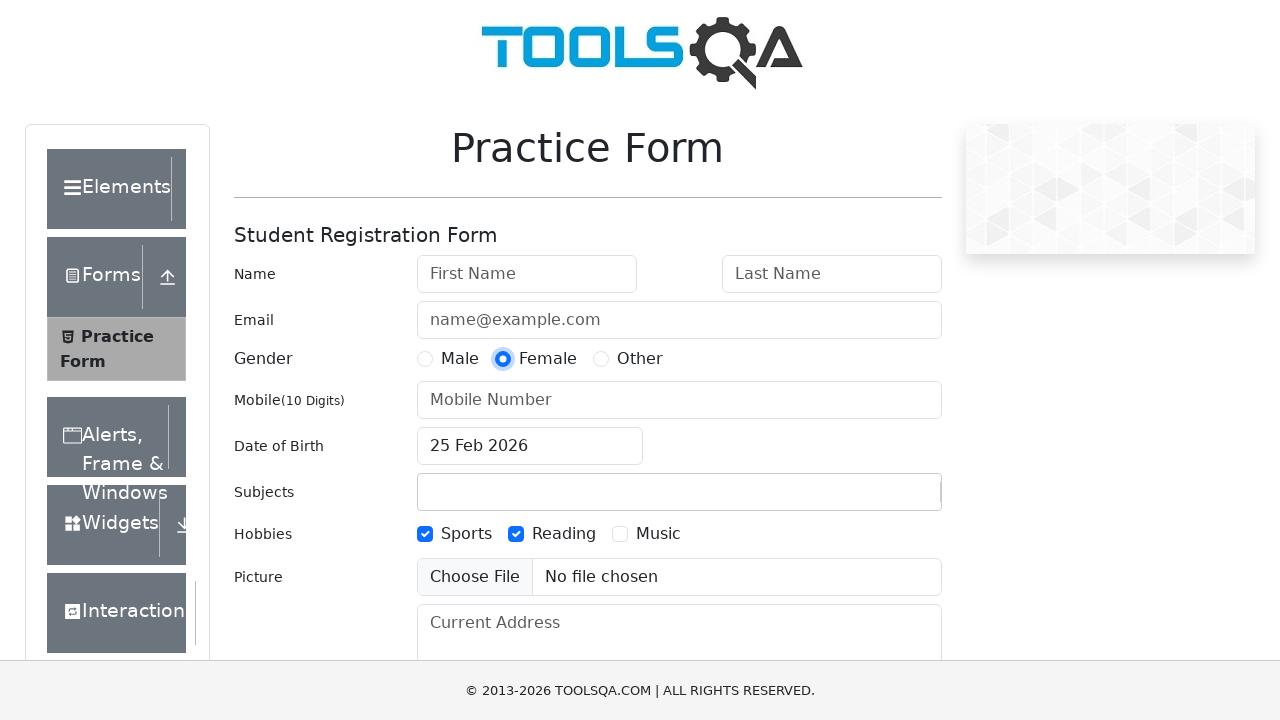

Located Female radio button element
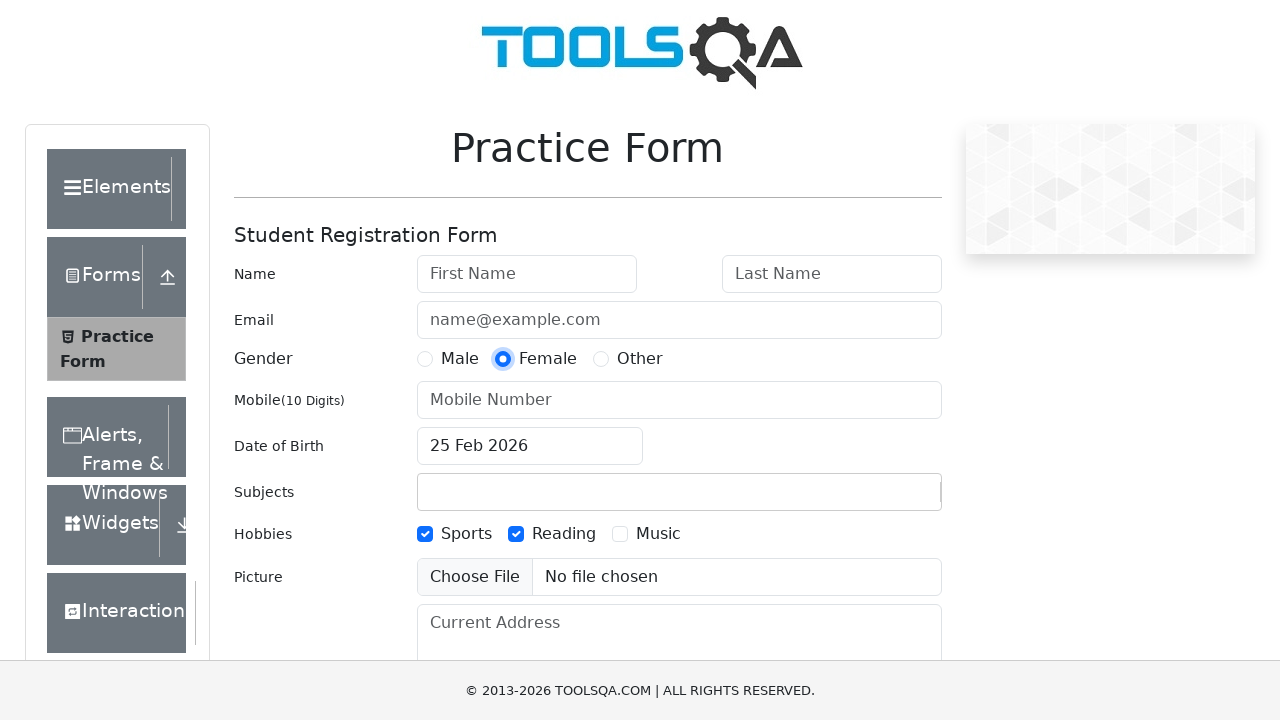

Verified Music checkbox is not checked
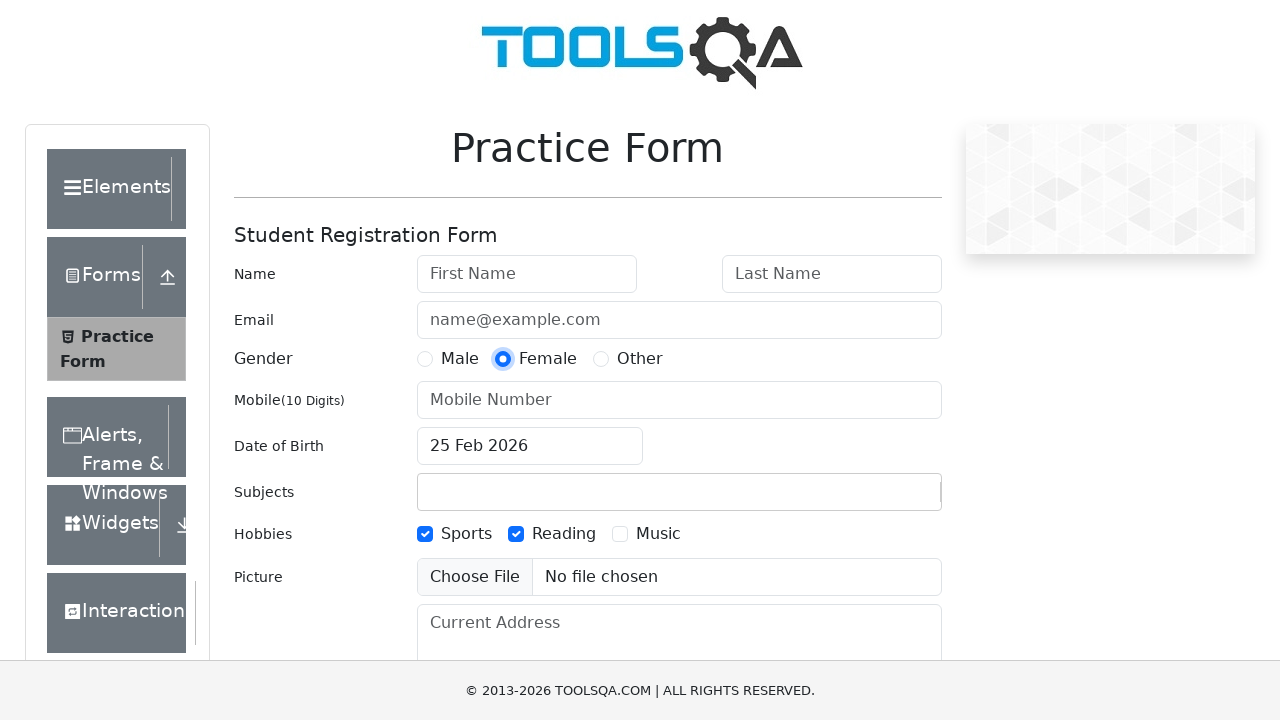

Test passed - Female radio button is selected
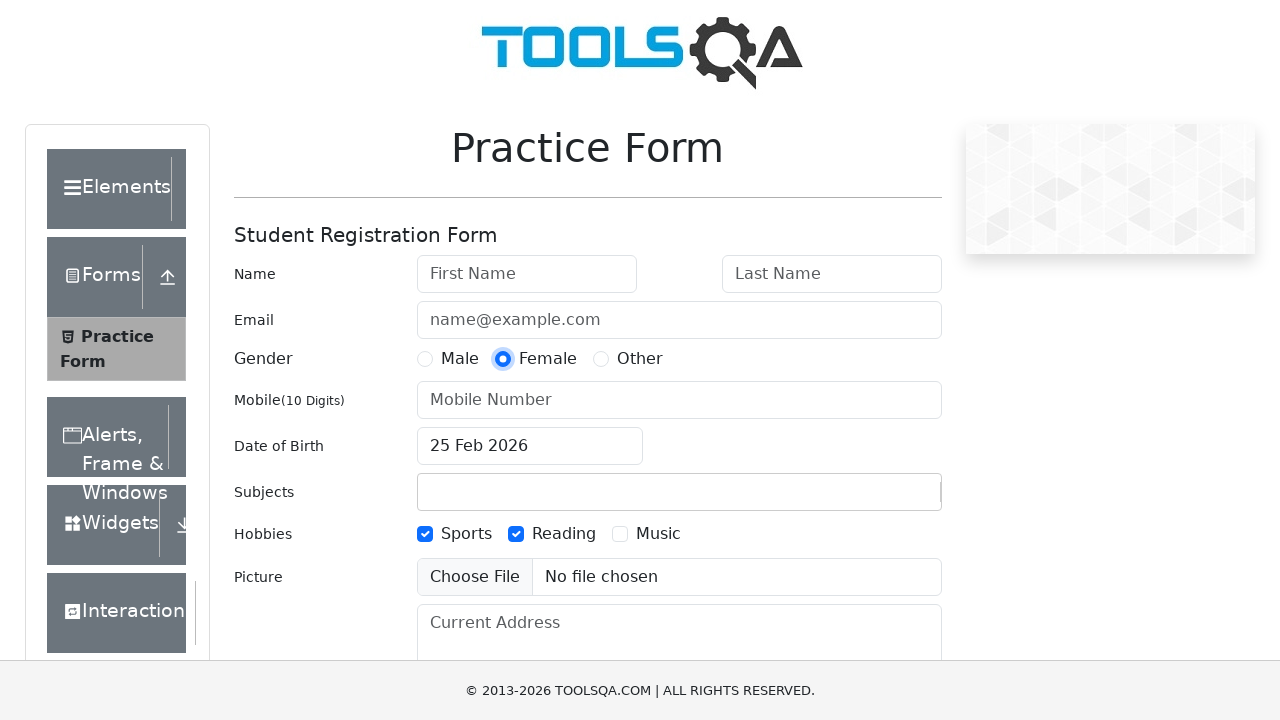

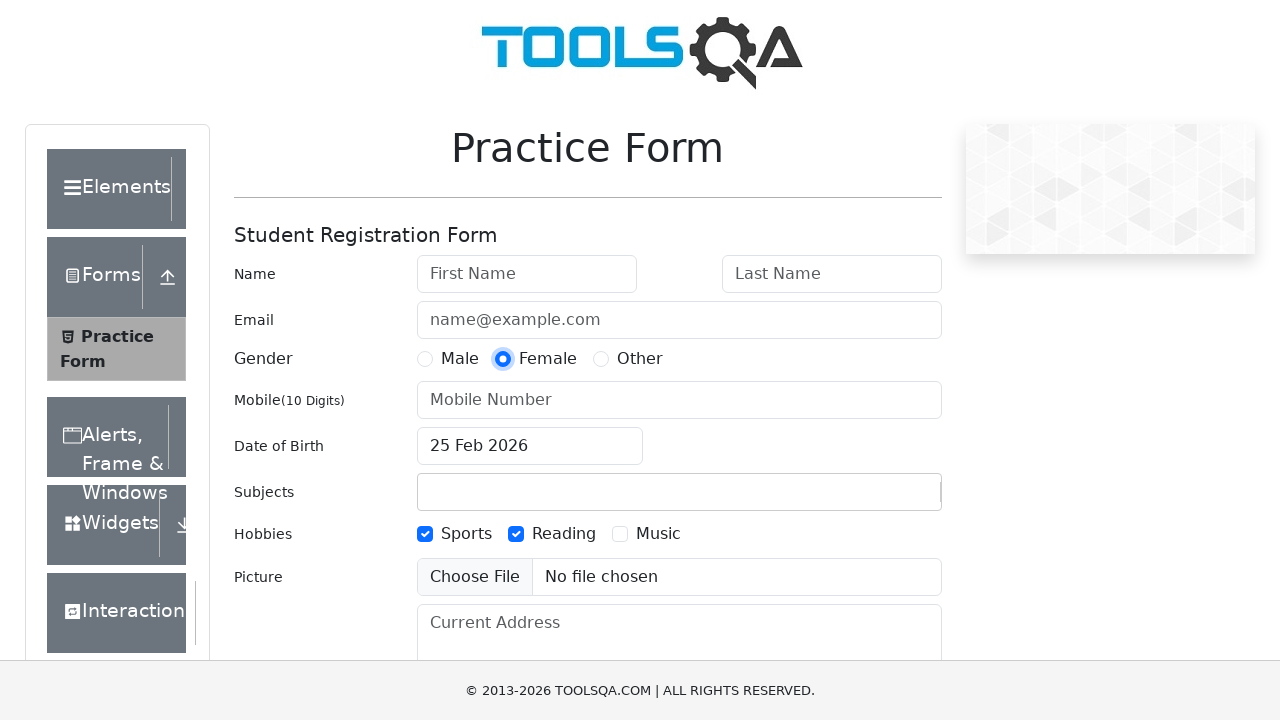